Tests interaction with an input field nested within multiple shadow DOM elements by using JavaScript execution to access the shadow root and fill the input

Starting URL: https://selectorshub.com/iframe-in-shadow-dom/

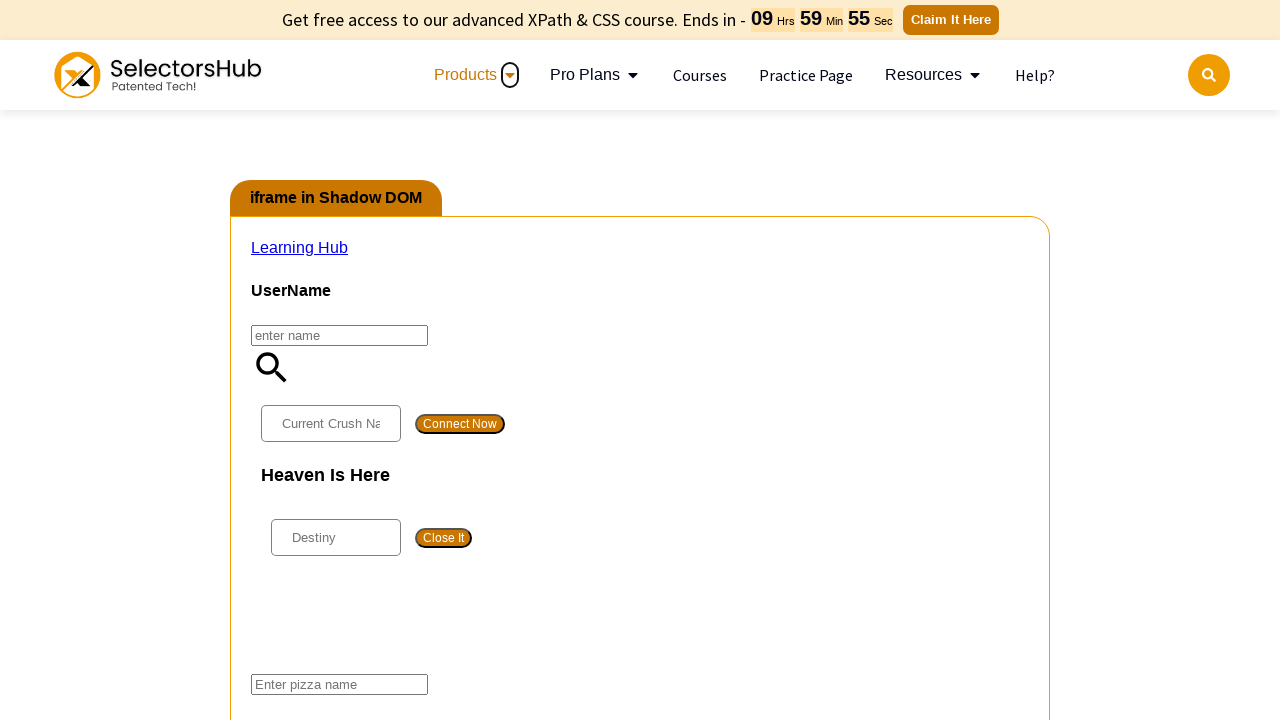

Waited 5 seconds for page to fully load
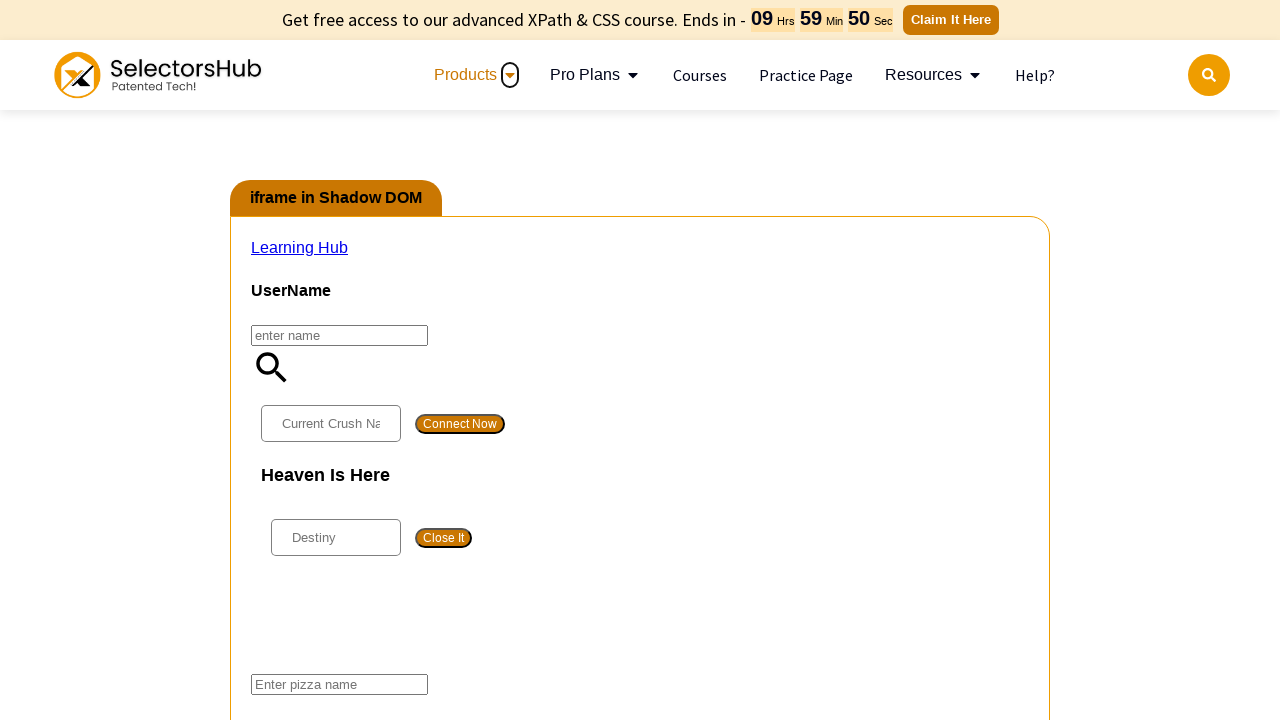

Executed JavaScript to navigate nested shadow DOMs and filled #pizza input with 'veg pizza'
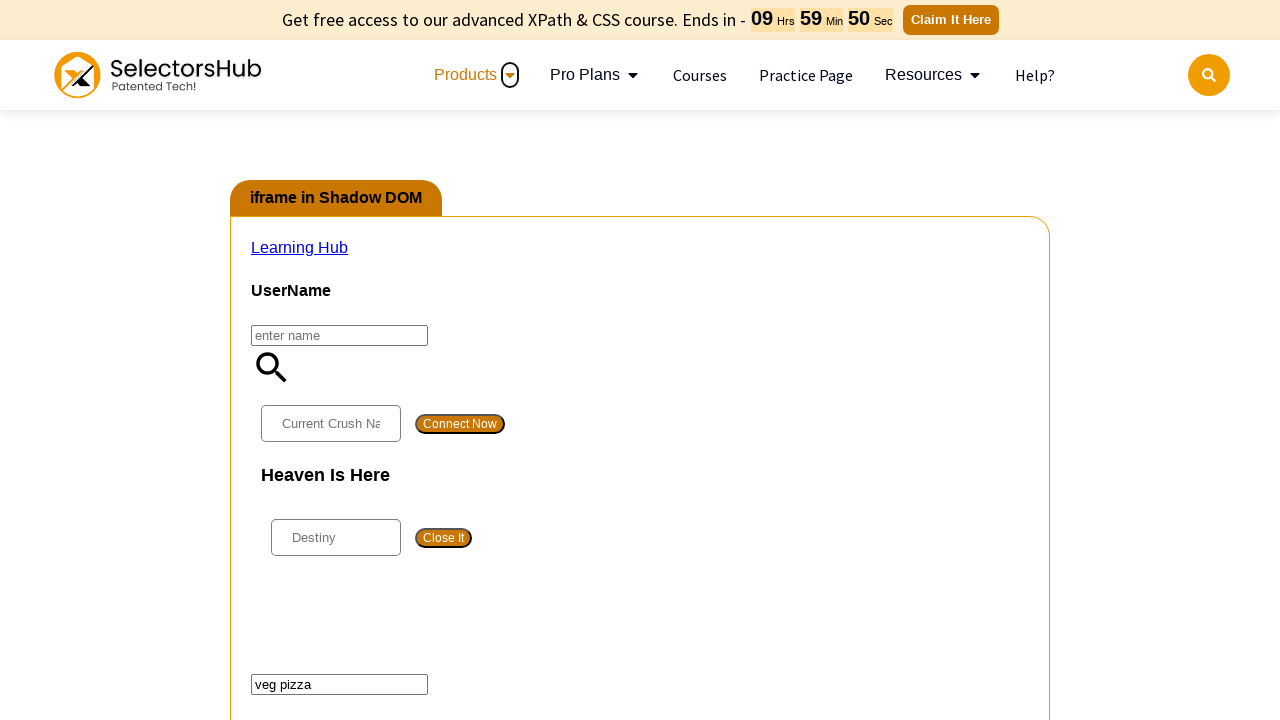

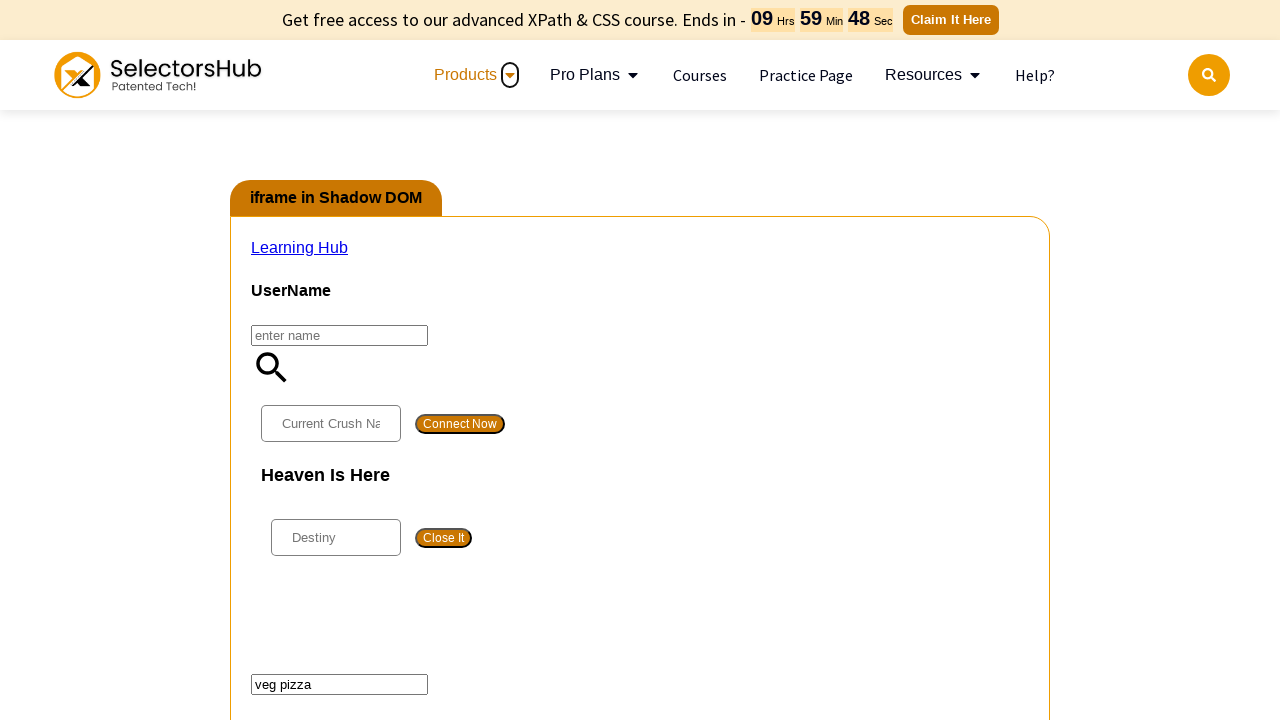